Tests JavaScript alert functionality by clicking a button to trigger an alert, accepting it, and verifying the success message is displayed

Starting URL: http://practice.cydeo.com/javascript_alerts

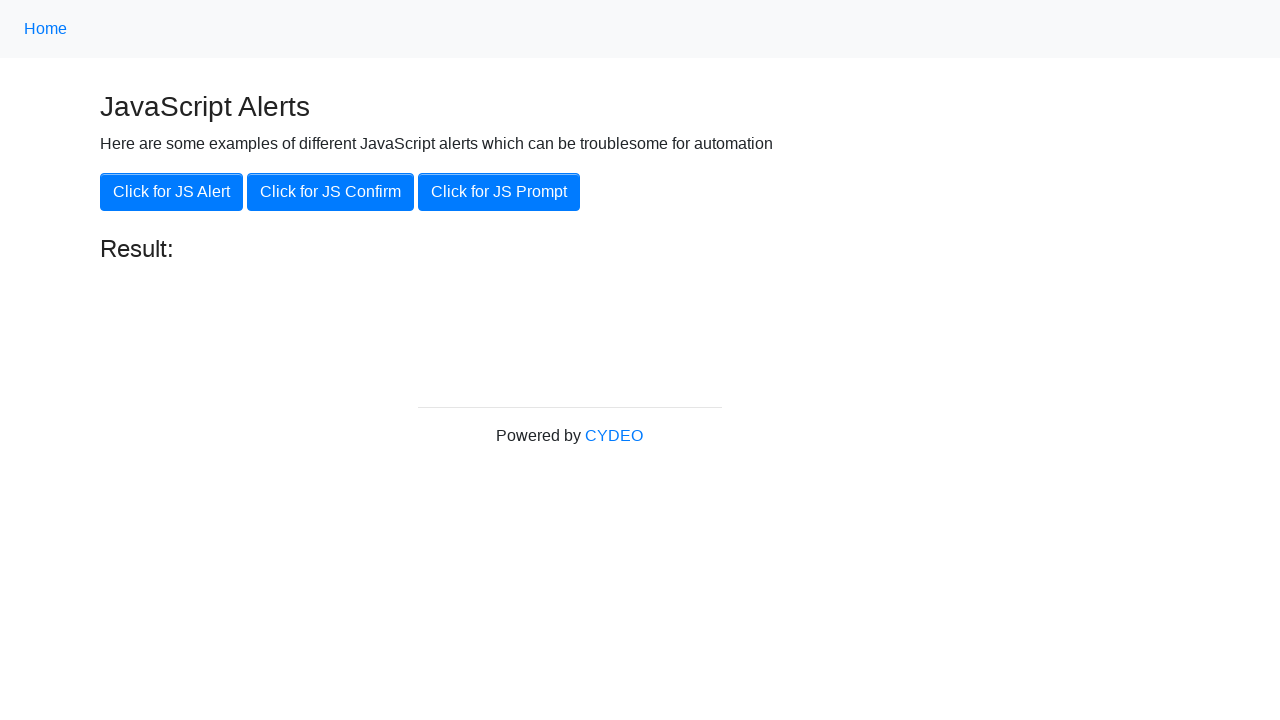

Clicked button to trigger JavaScript alert at (172, 192) on button:has-text('Click for JS Alert')
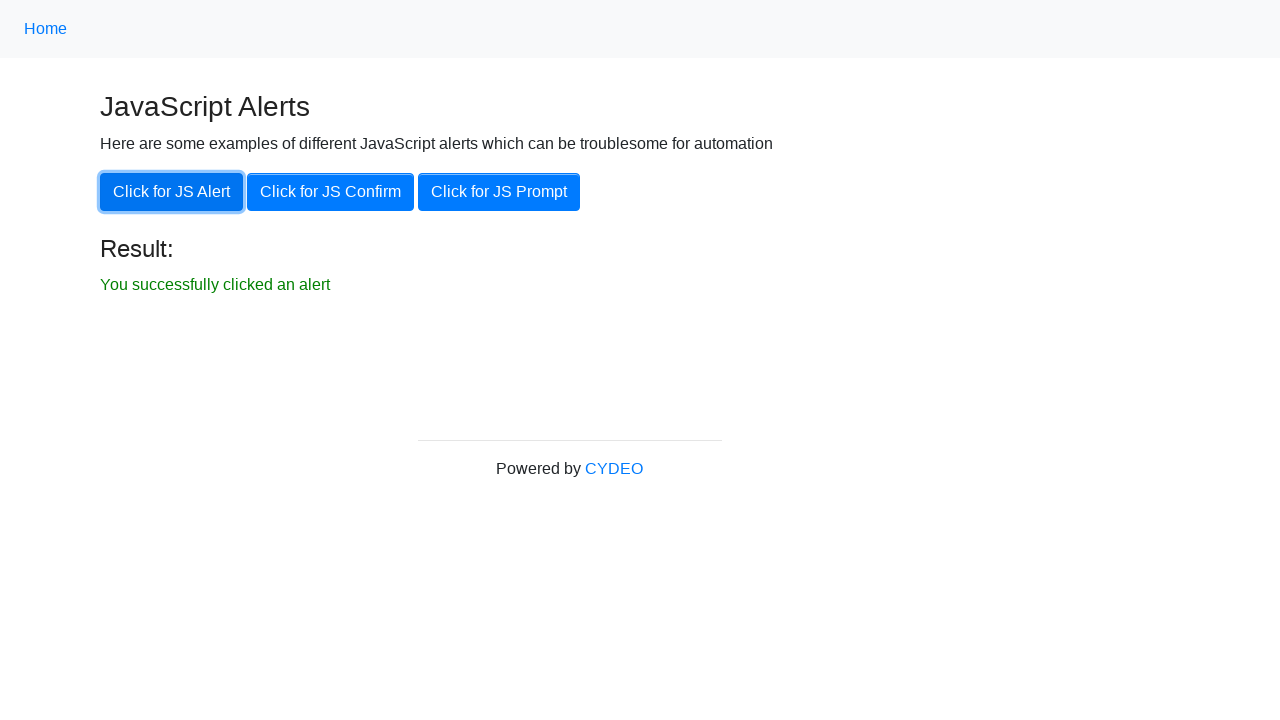

Set up dialog handler to accept alerts
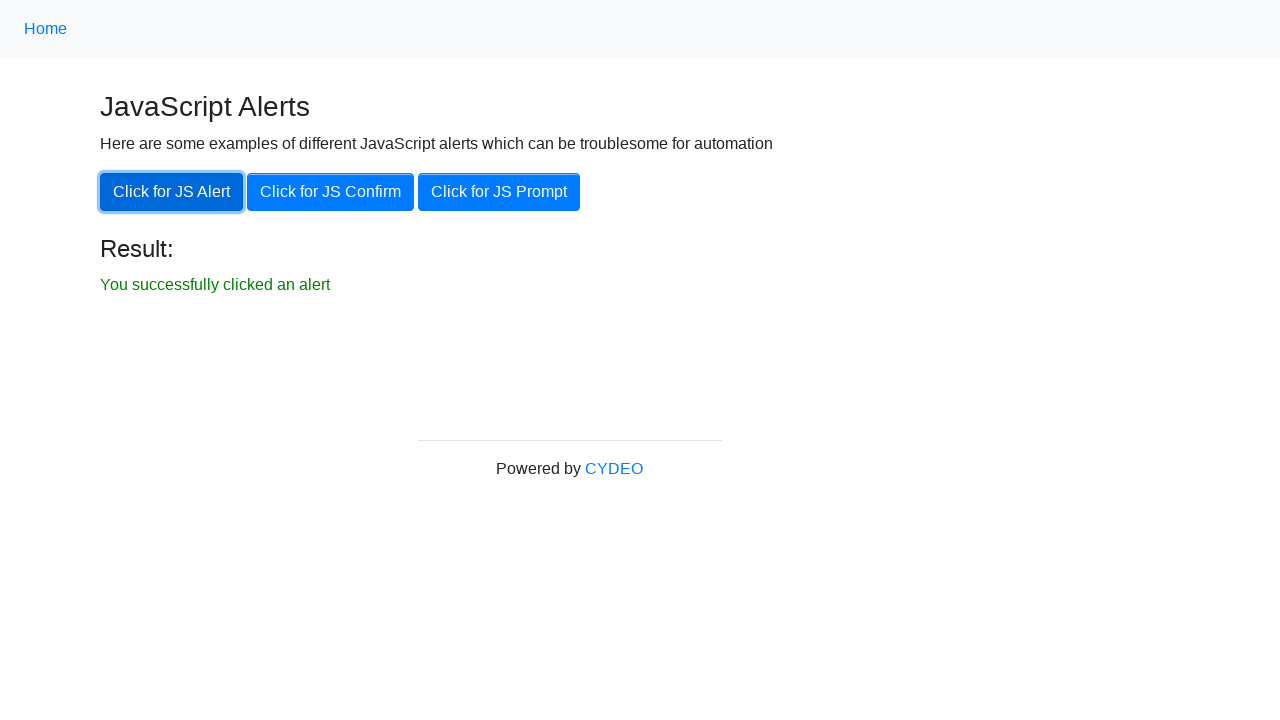

Clicked button to trigger alert and accepted it at (172, 192) on button:has-text('Click for JS Alert')
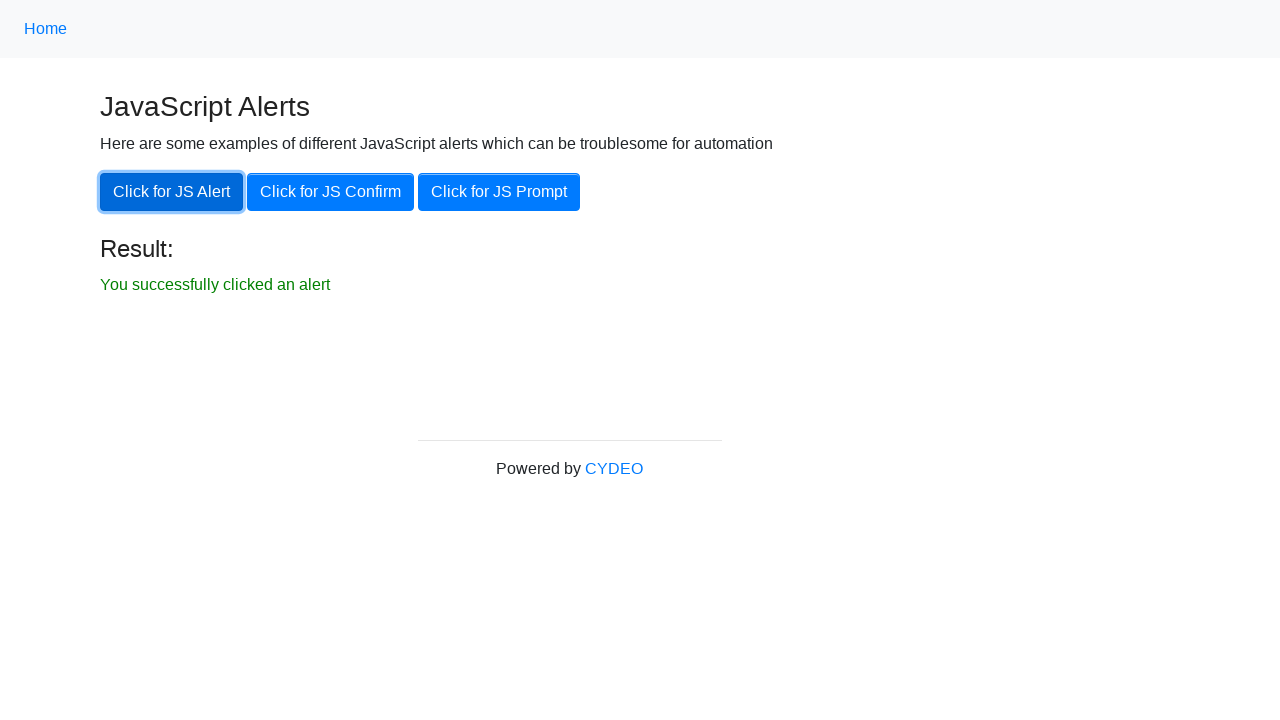

Verified success message 'You successfully clicked an alert' is displayed
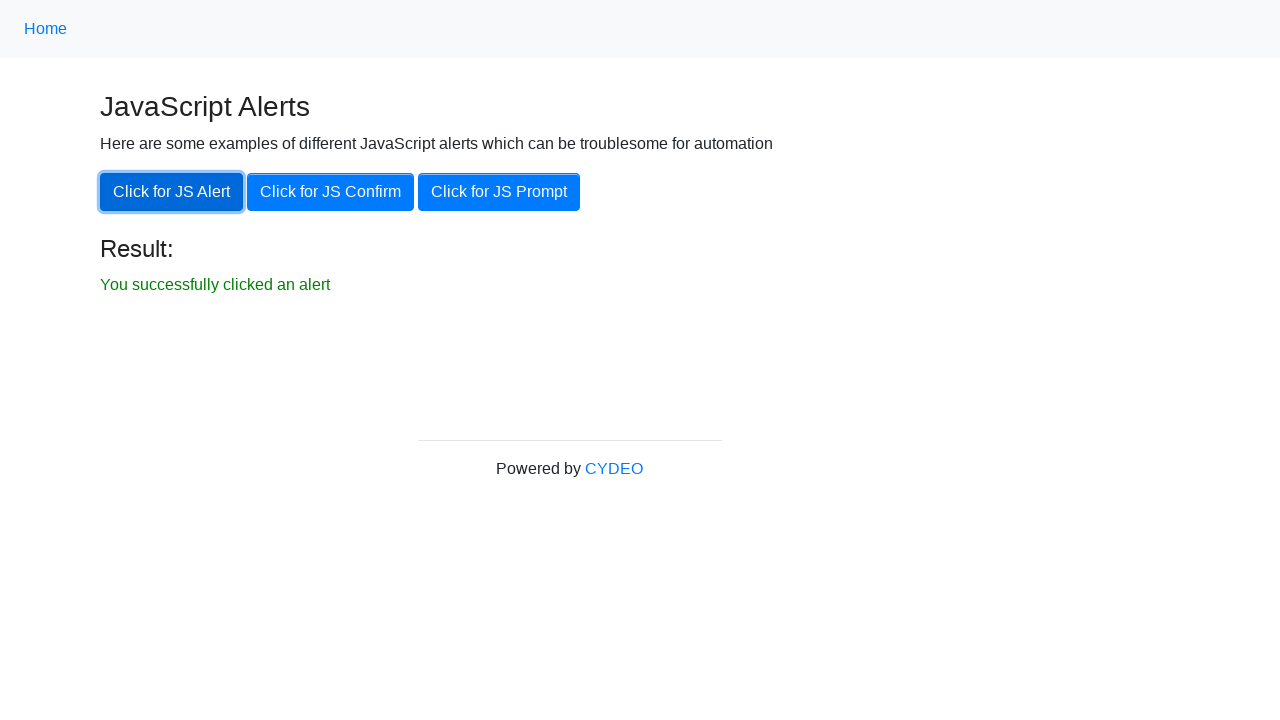

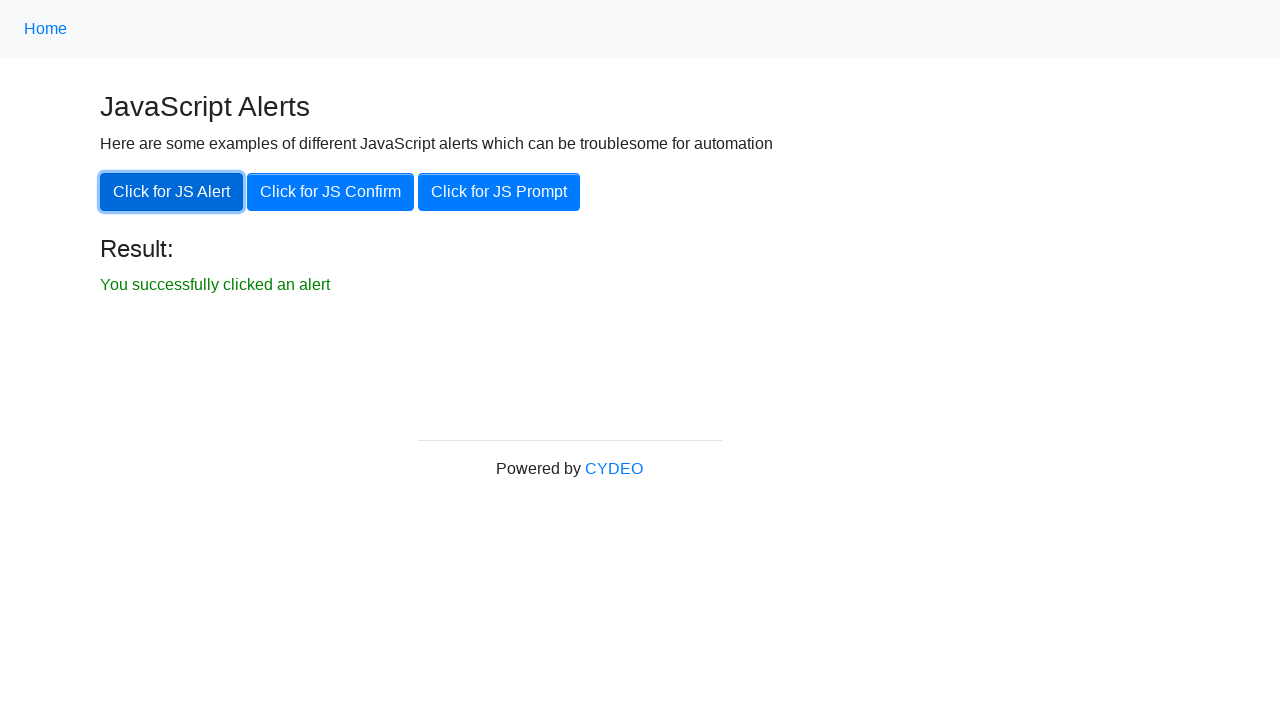